Navigates to the Omayo blog test page and clicks on a popup window link

Starting URL: http://omayo.blogspot.com/

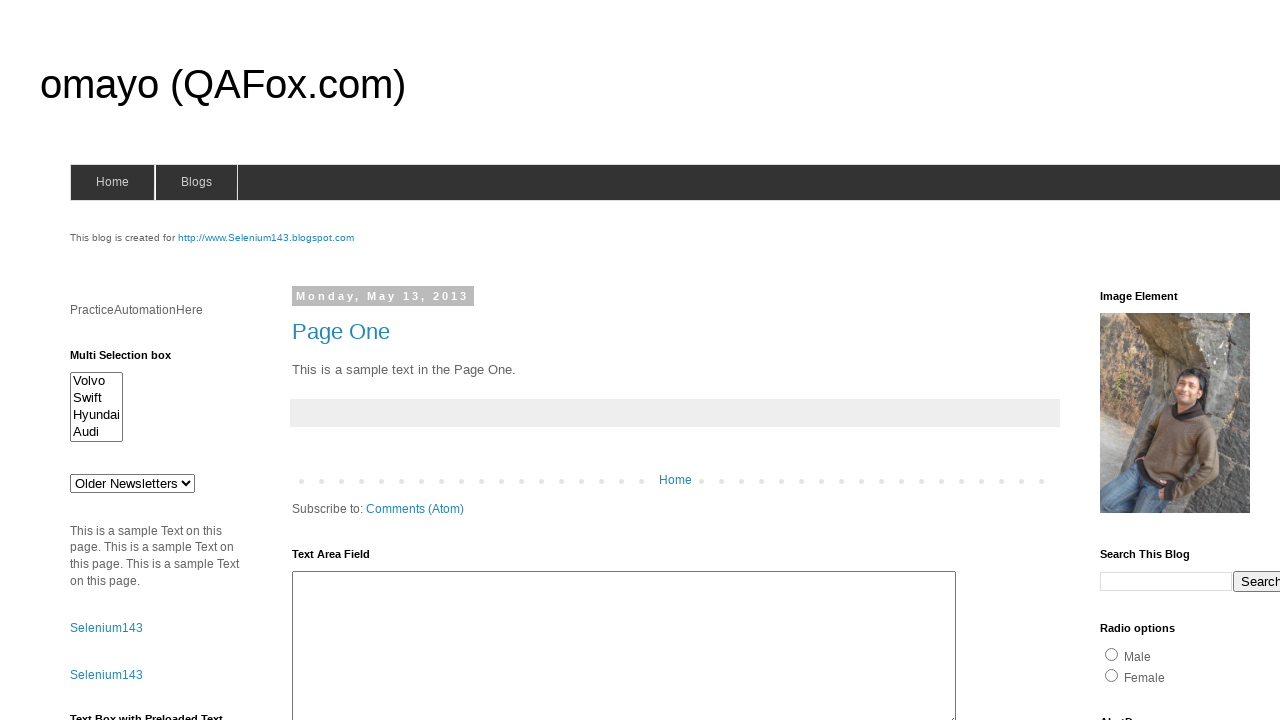

Navigated to Omayo blog test page
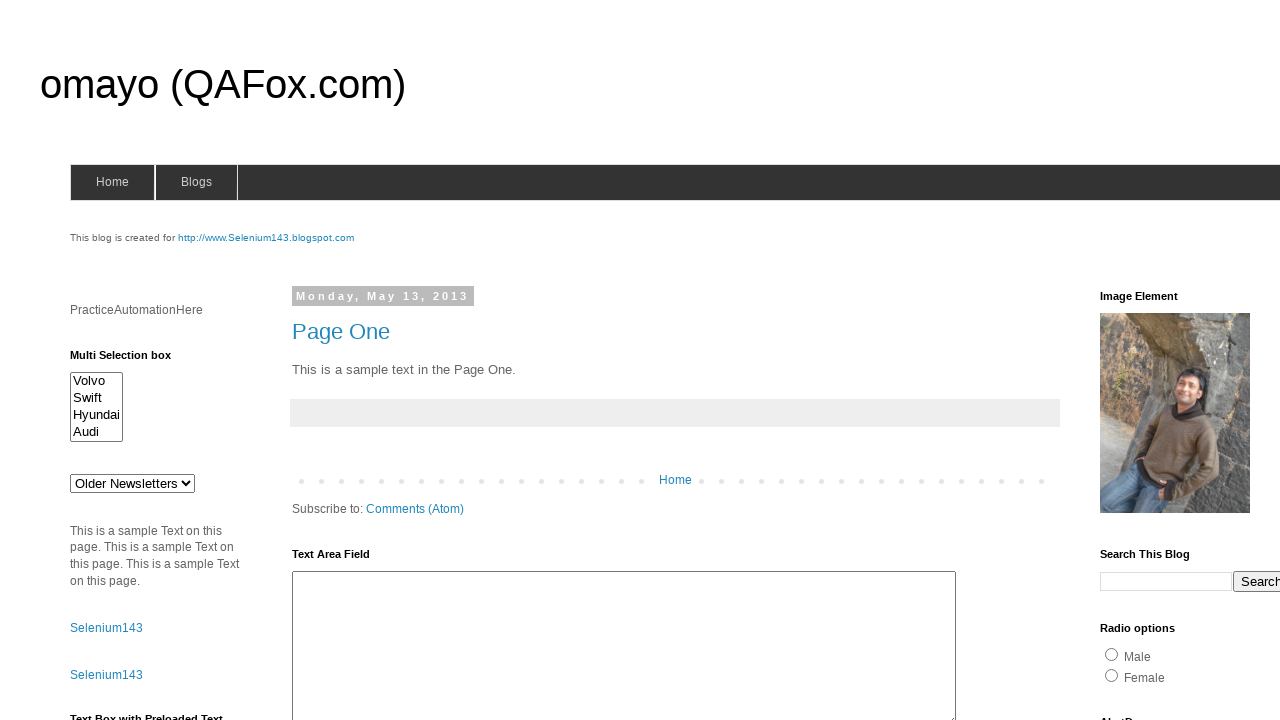

Clicked on popup window link at (160, 360) on text=popup window
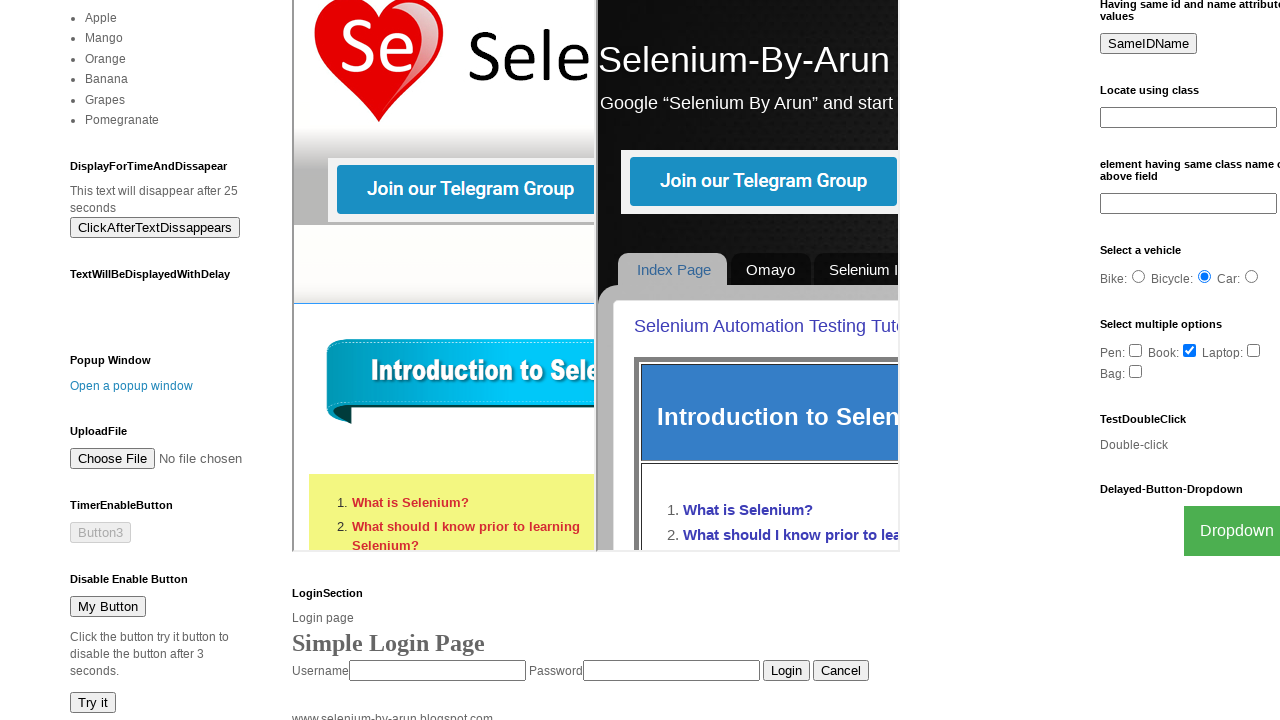

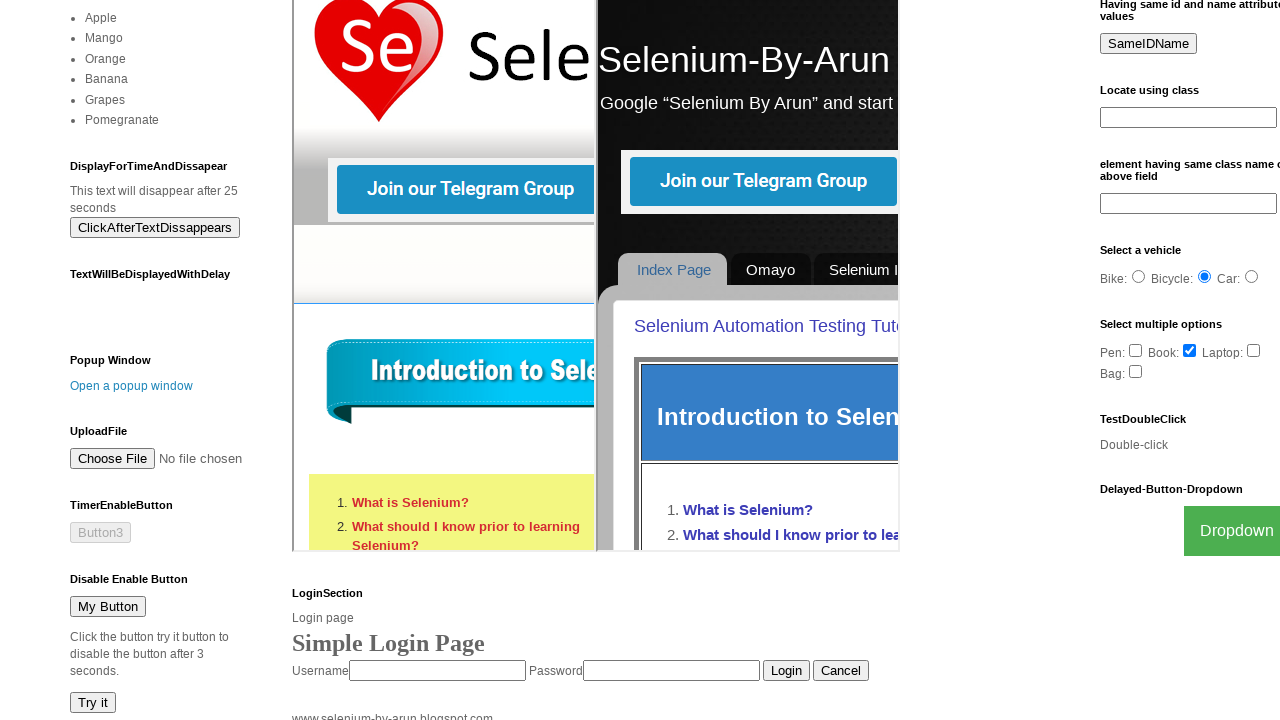